Completes the RPA Challenge by clicking start, filling all form fields with test data, and submitting the form

Starting URL: https://rpachallenge.com/

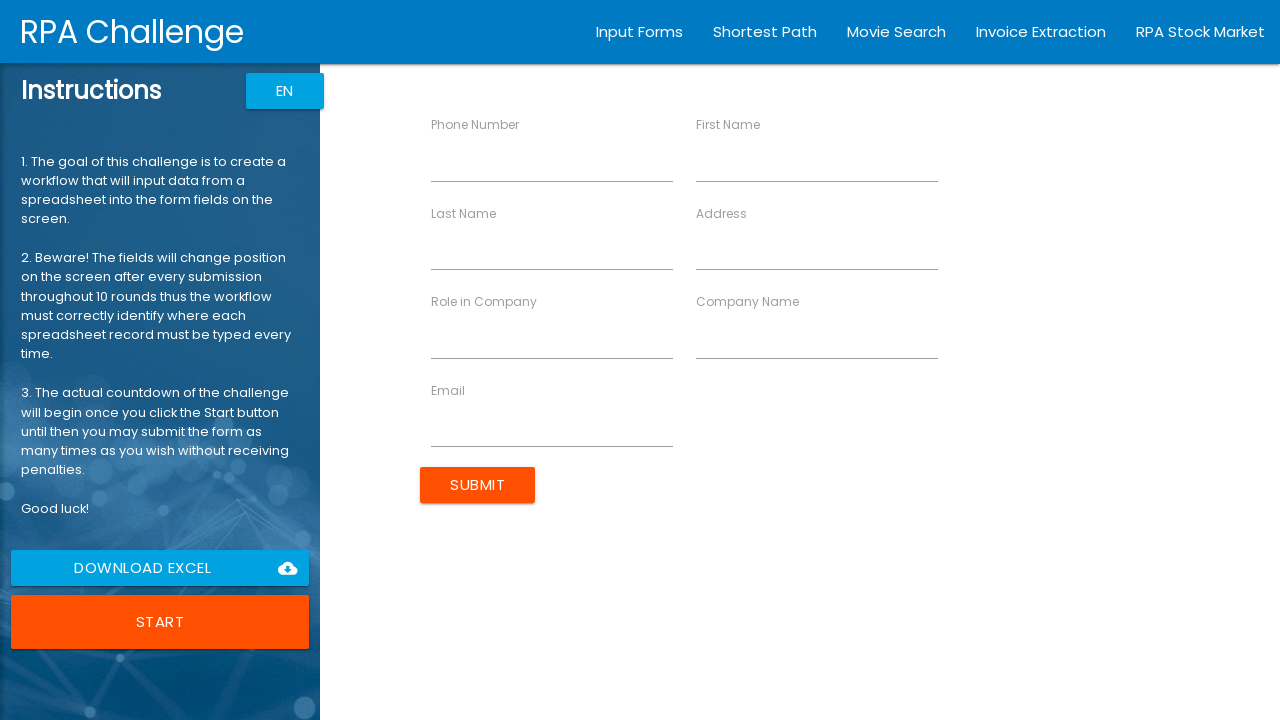

Clicked start button to begin the RPA Challenge at (160, 622) on .uiColorButton
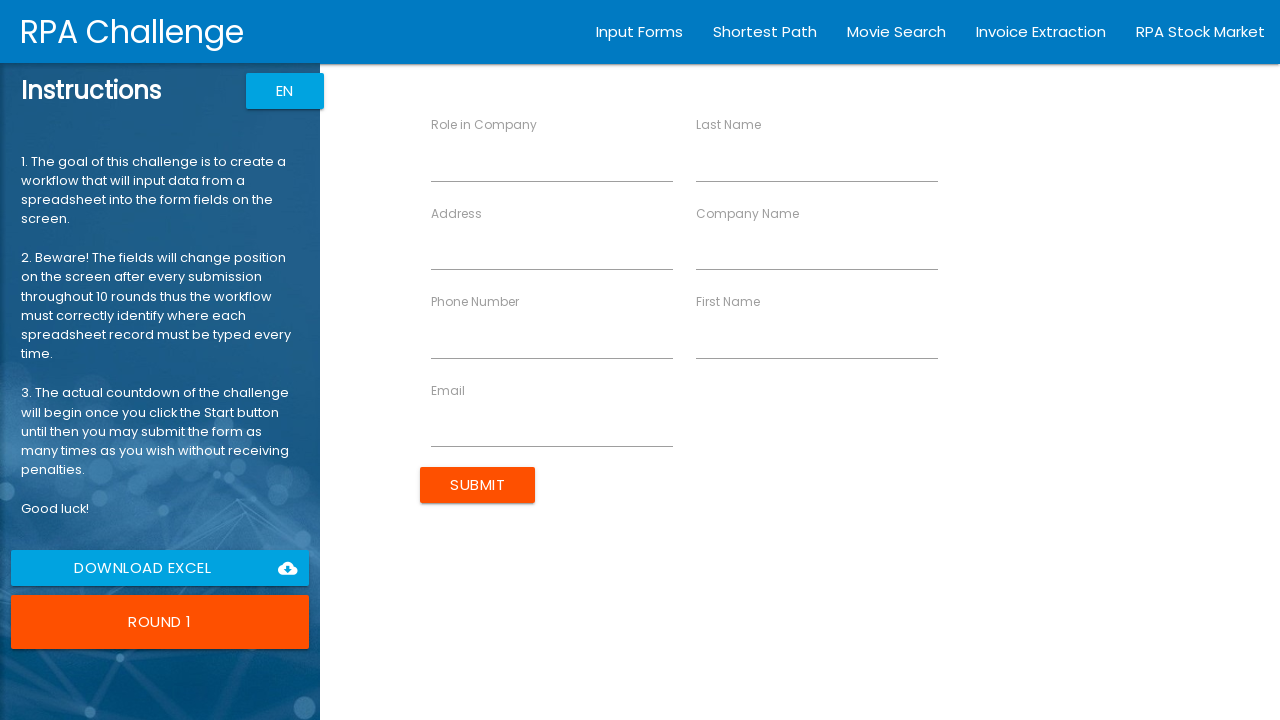

Filled address field with '123 Main Street, Suite 500' on //input[@ng-reflect-name='labelAddress']
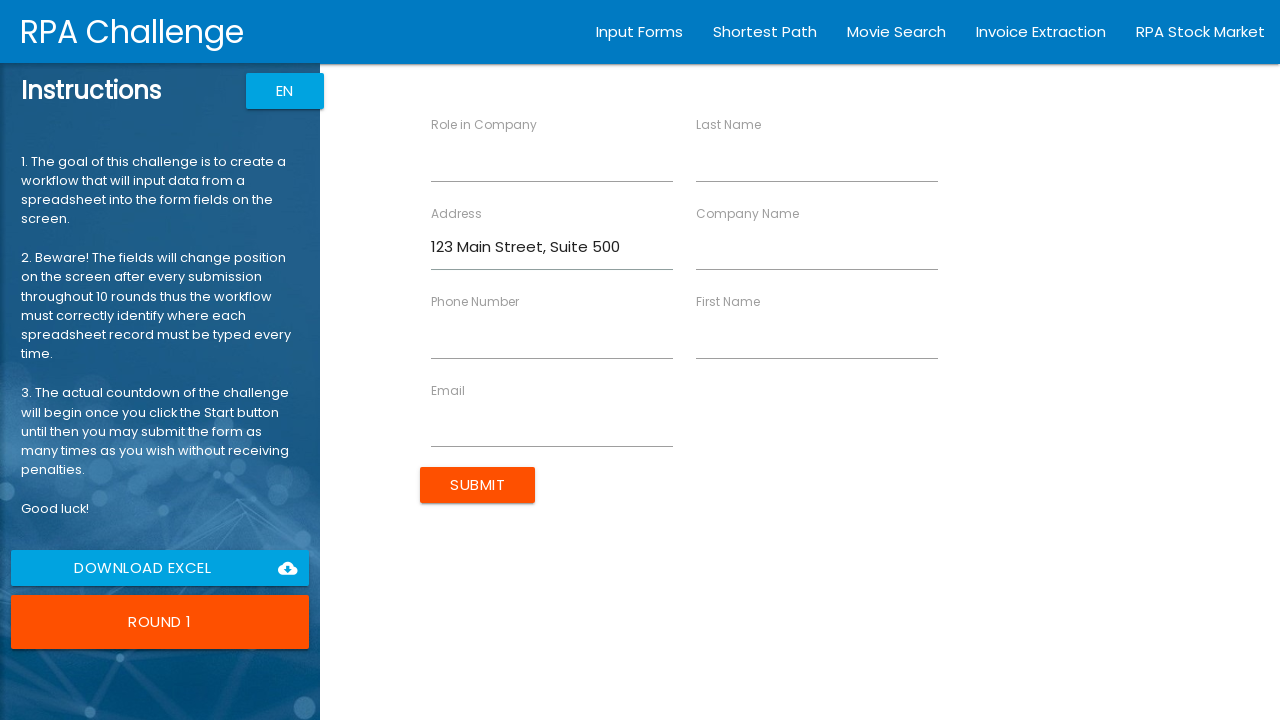

Filled role field with 'Software Engineer' on //input[@ng-reflect-name='labelRole']
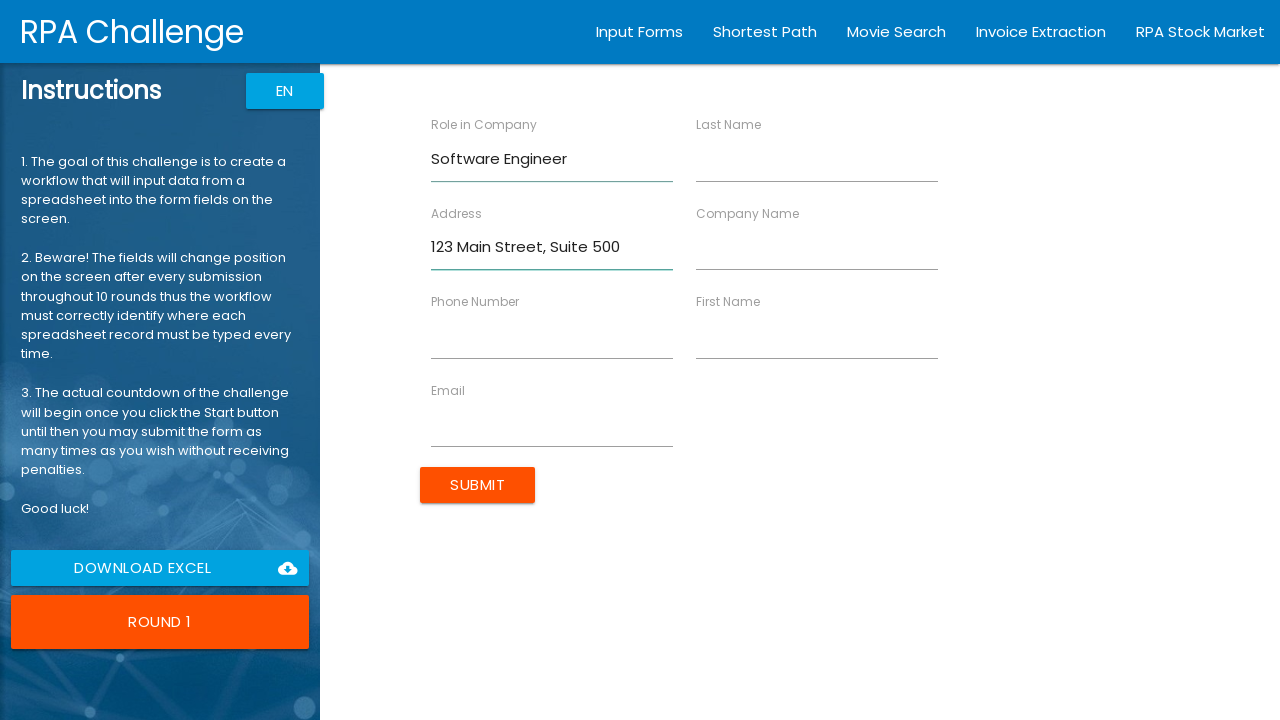

Filled email field with 'john.smith@techcorp.com' on //input[@ng-reflect-name='labelEmail']
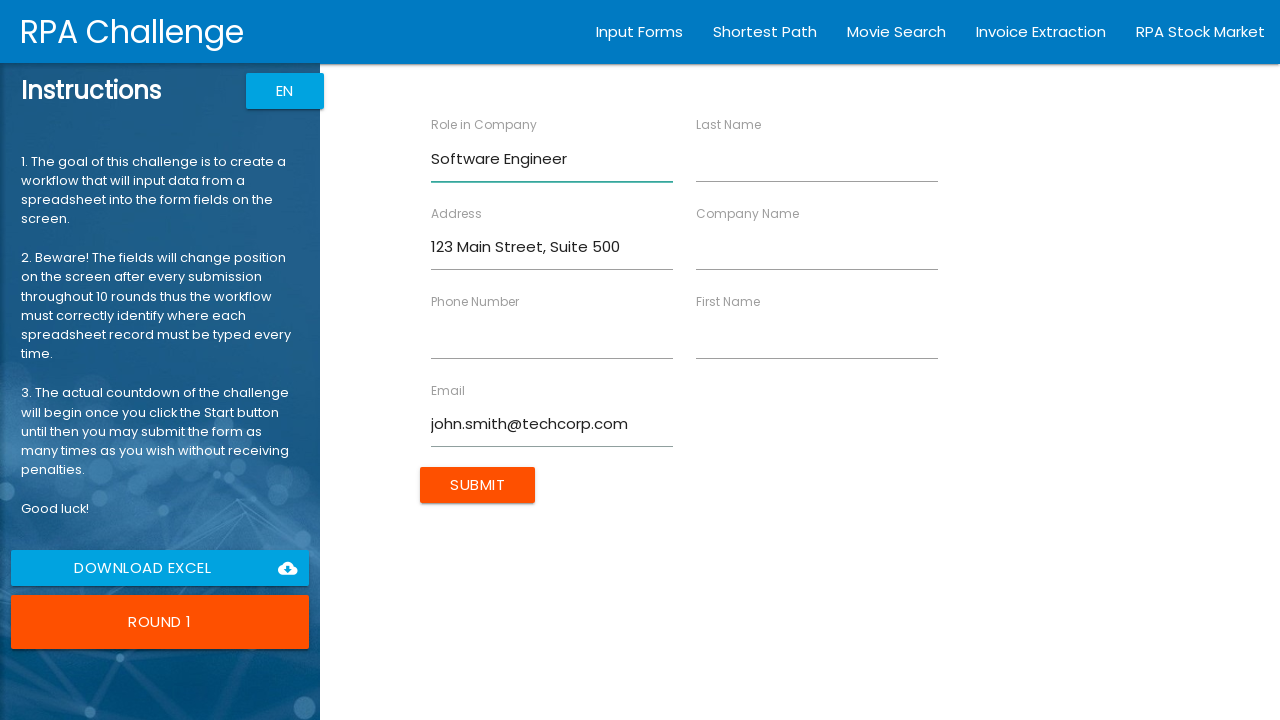

Filled first name field with 'John' on //input[@ng-reflect-name='labelFirstName']
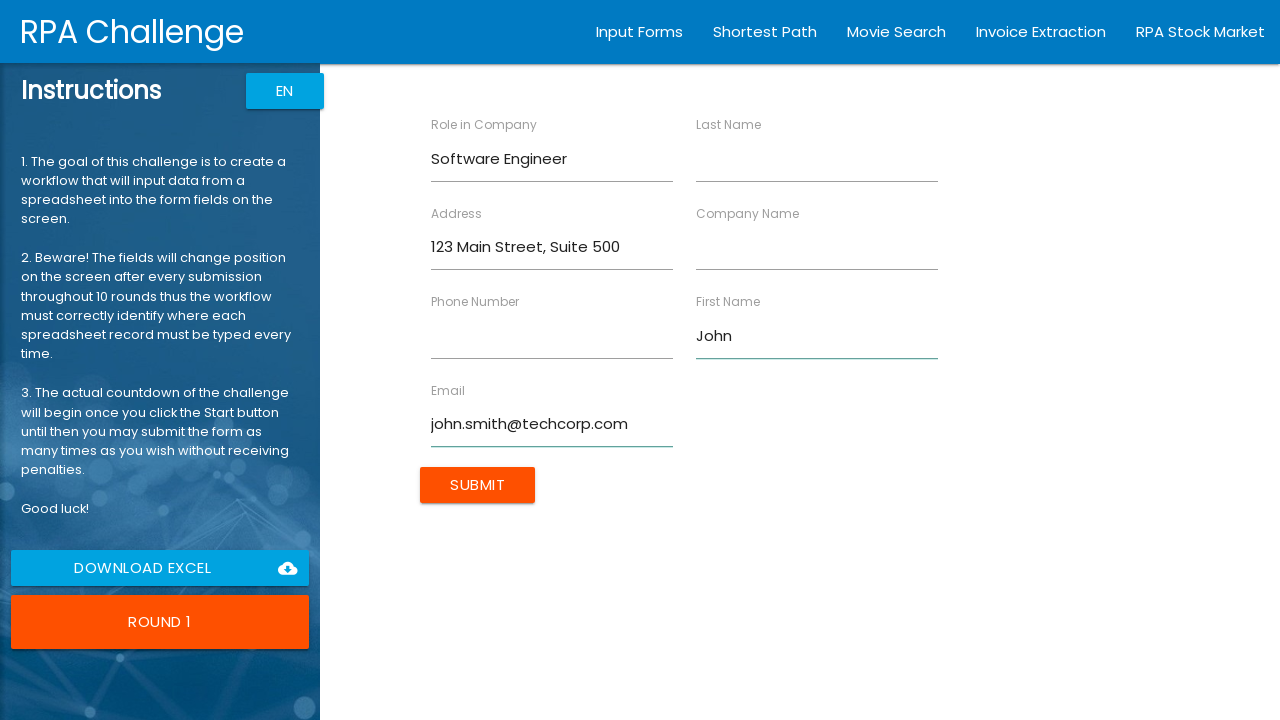

Filled last name field with 'Smith' on //input[@ng-reflect-name='labelLastName']
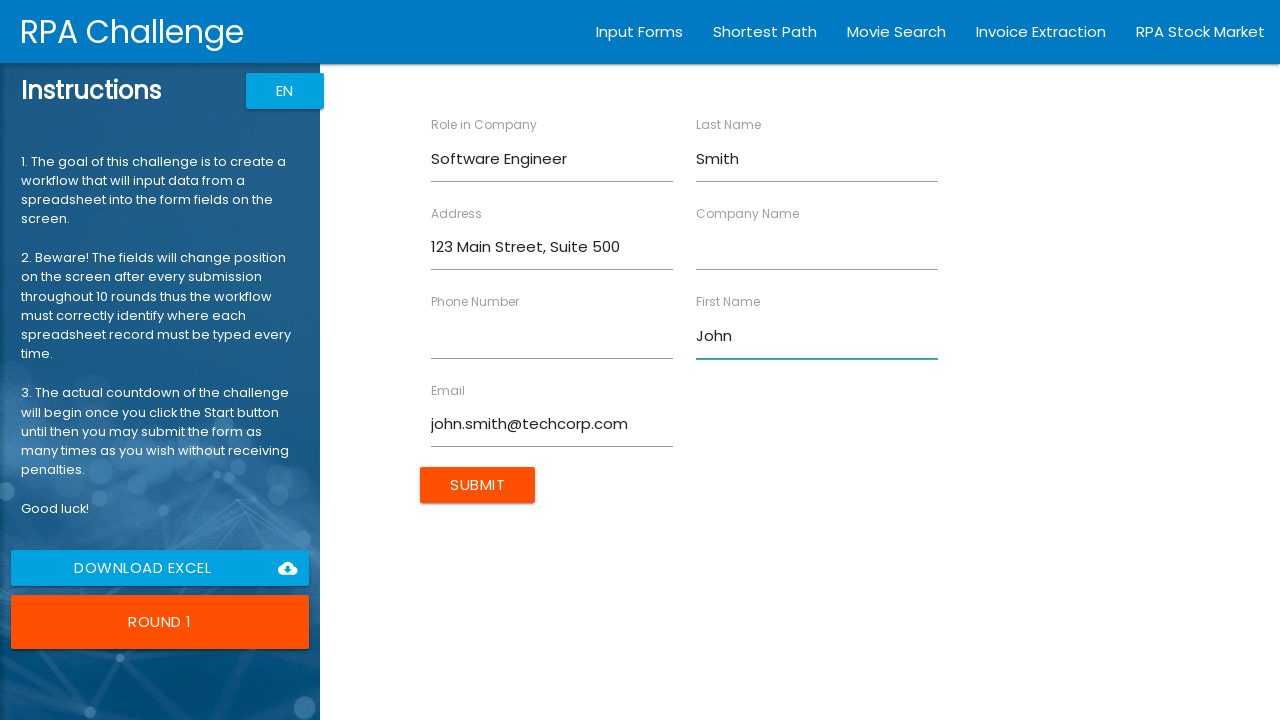

Filled company name field with 'TechCorp Solutions' on //input[@ng-reflect-name='labelCompanyName']
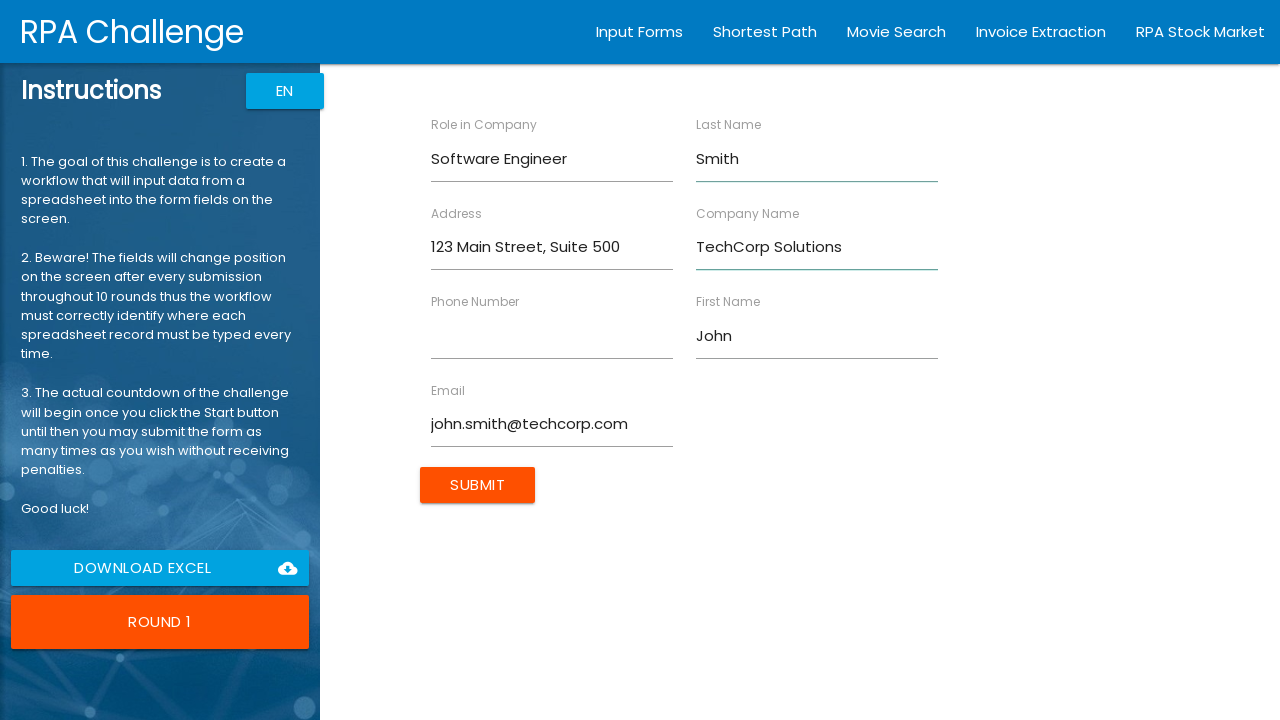

Filled phone number field with '555-123-4567' on //input[@ng-reflect-name='labelPhone']
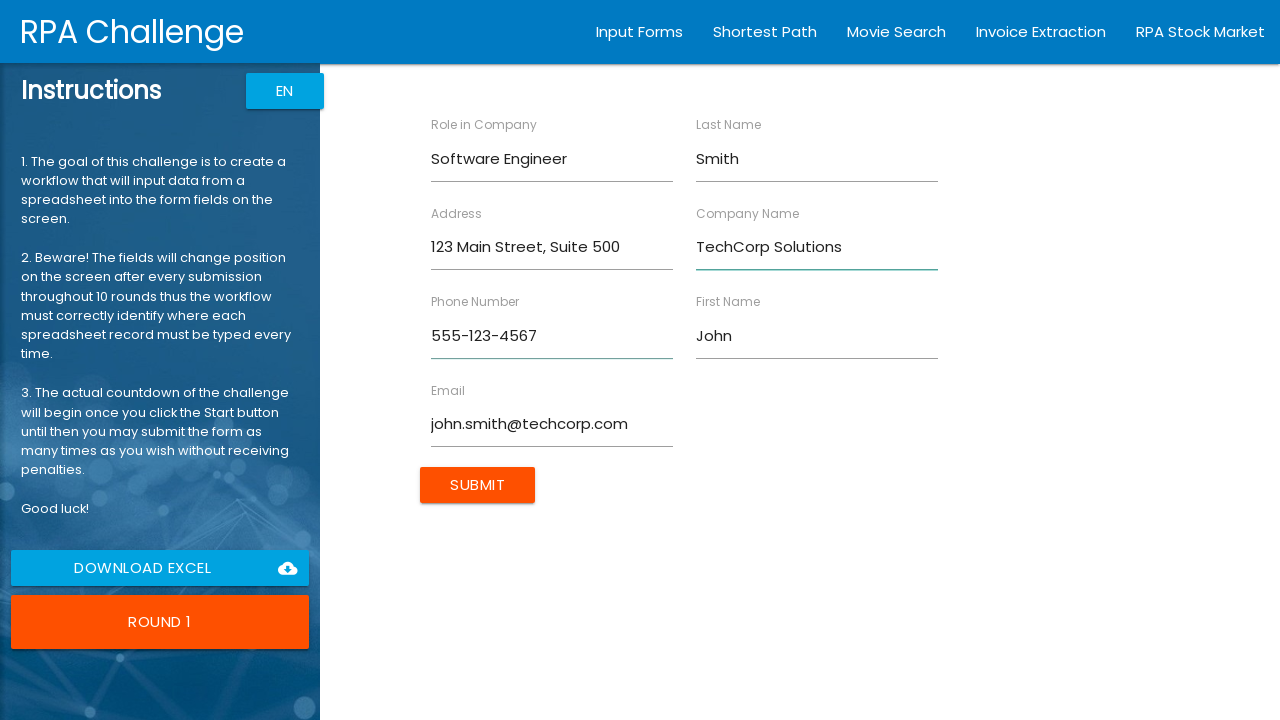

Clicked submit button to complete the form at (478, 485) on xpath=//input[@value='Submit']
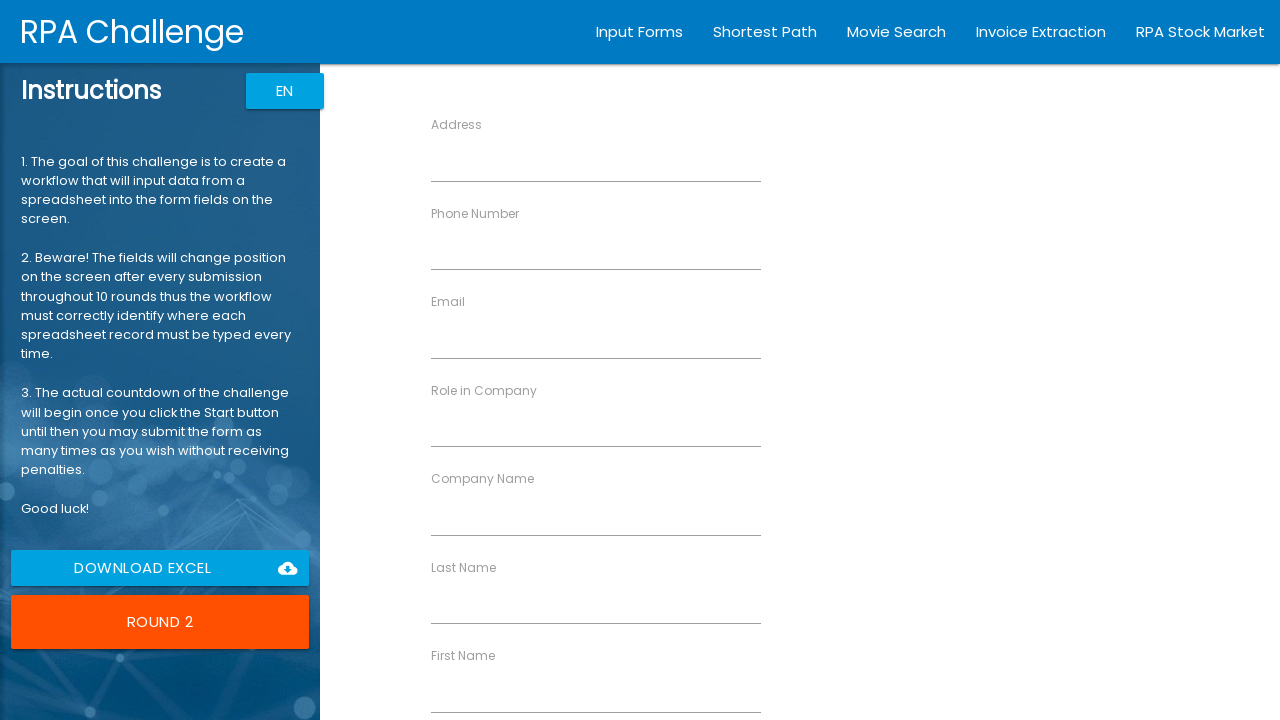

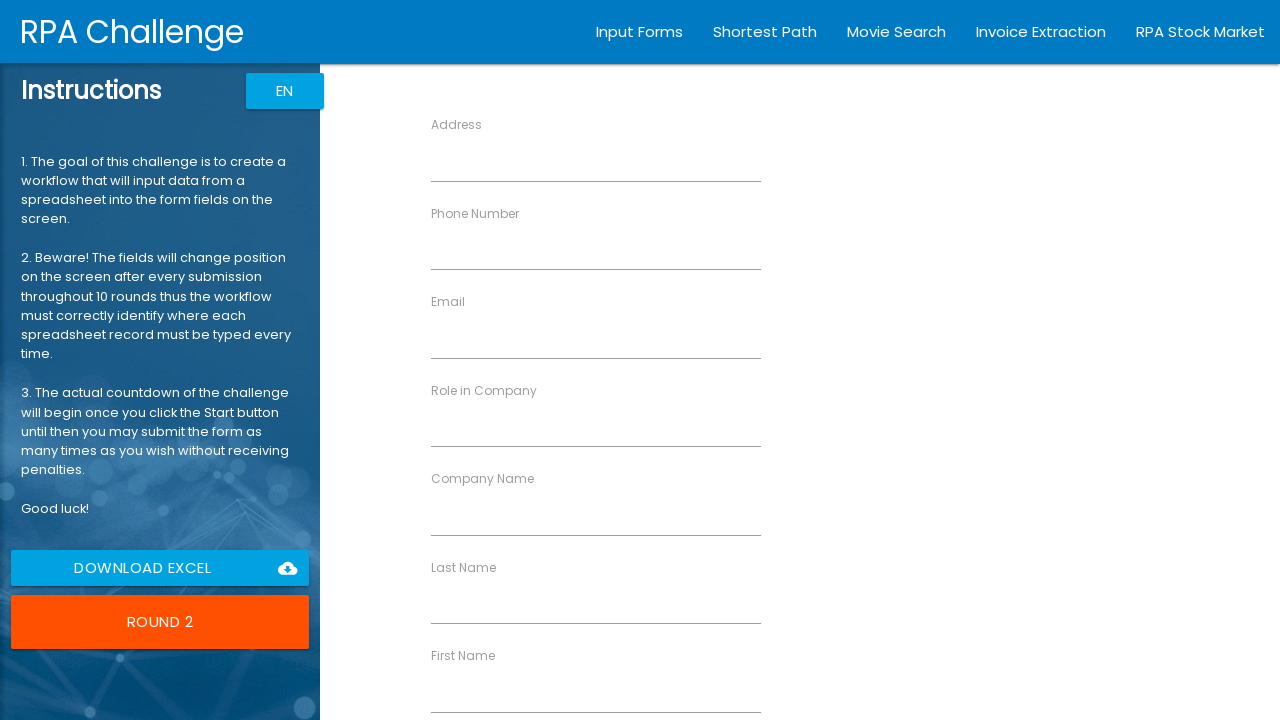